Navigates to Meijer homepage and retrieves window size information

Starting URL: https://www.meijer.com/

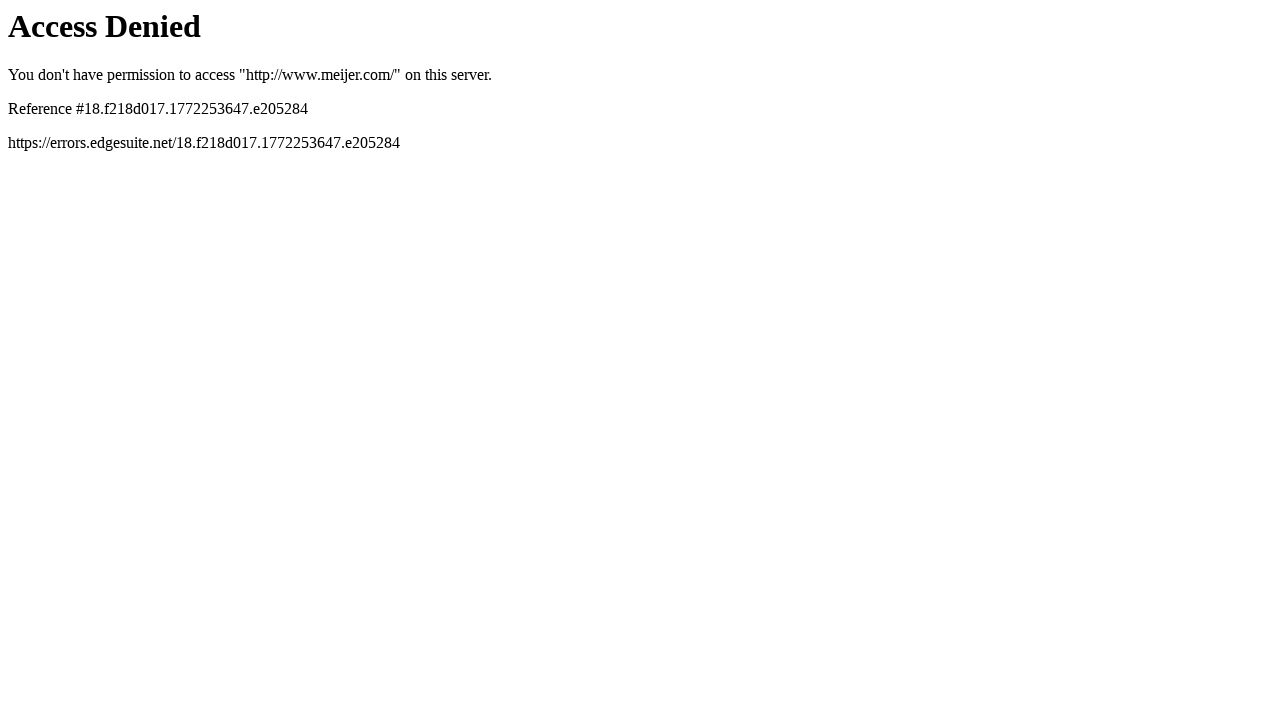

Set viewport size to 1920x1080
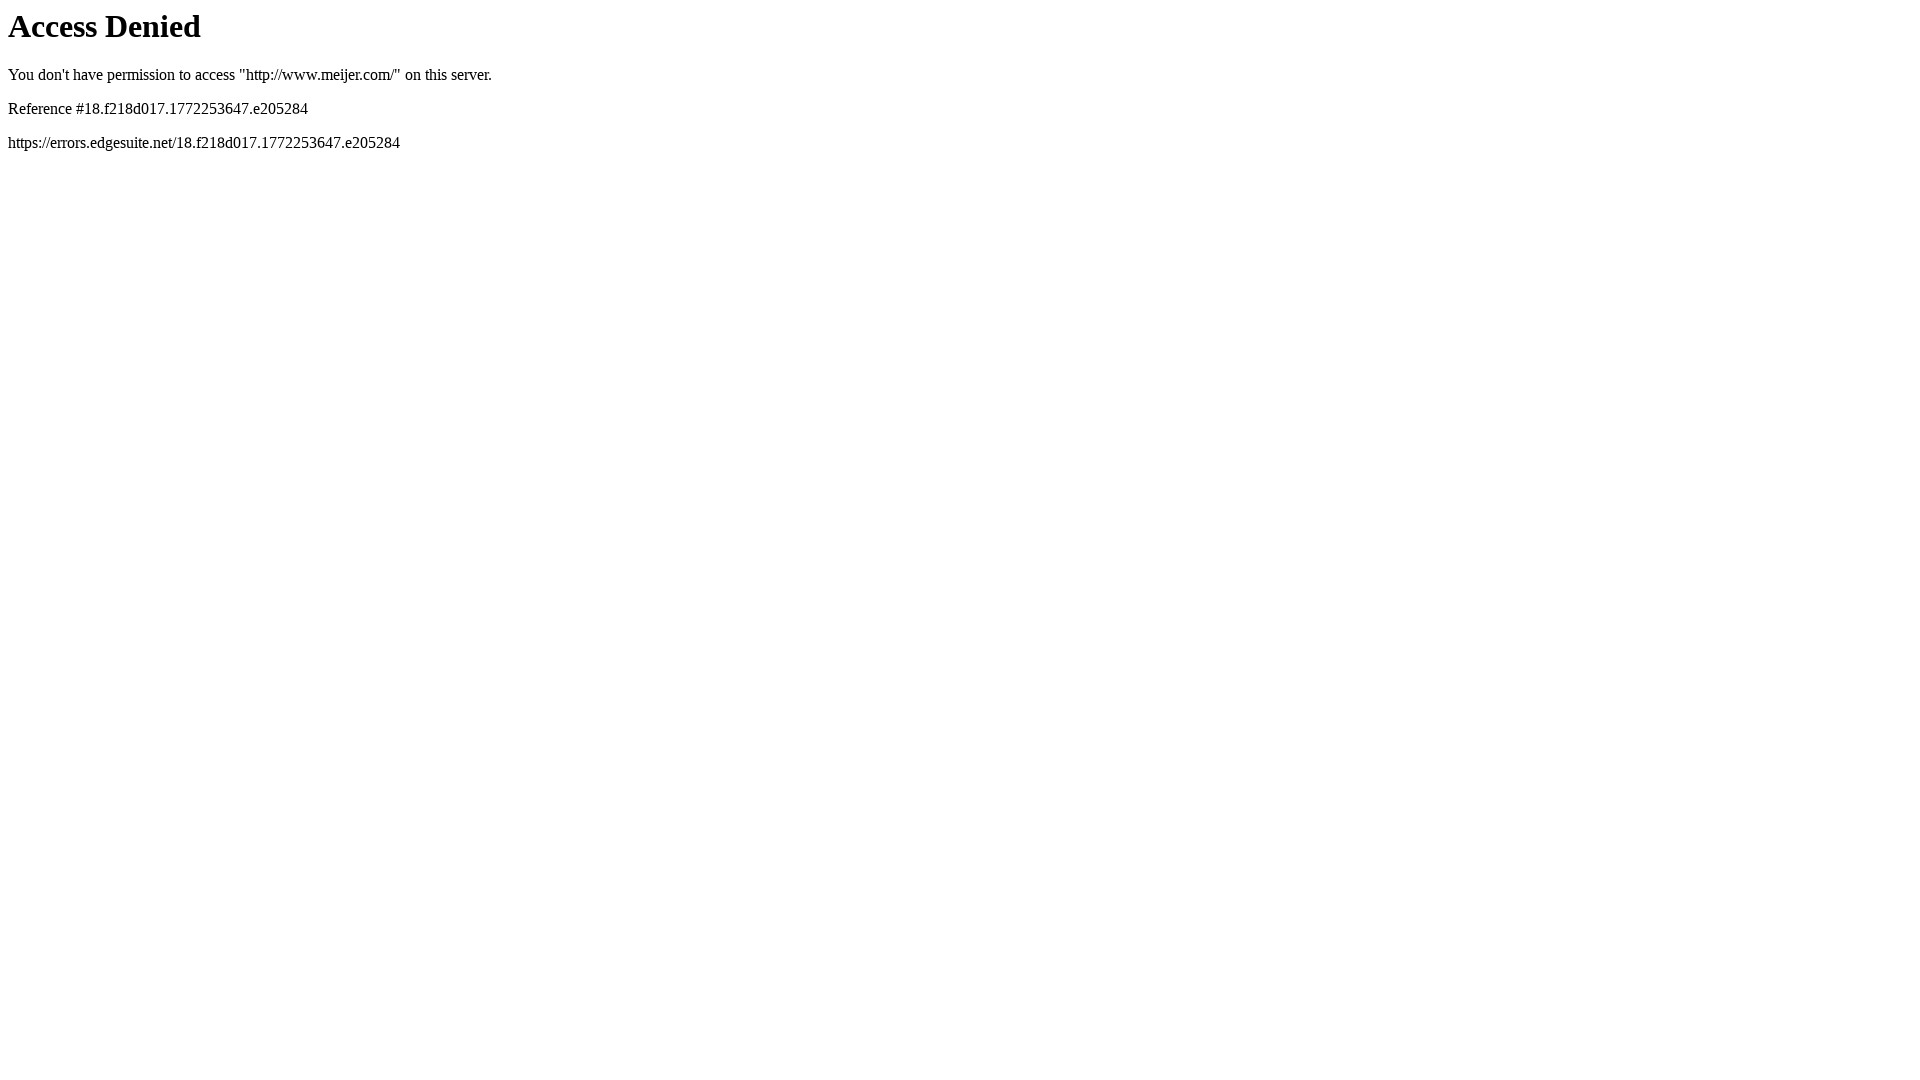

Waited for Meijer homepage to fully load
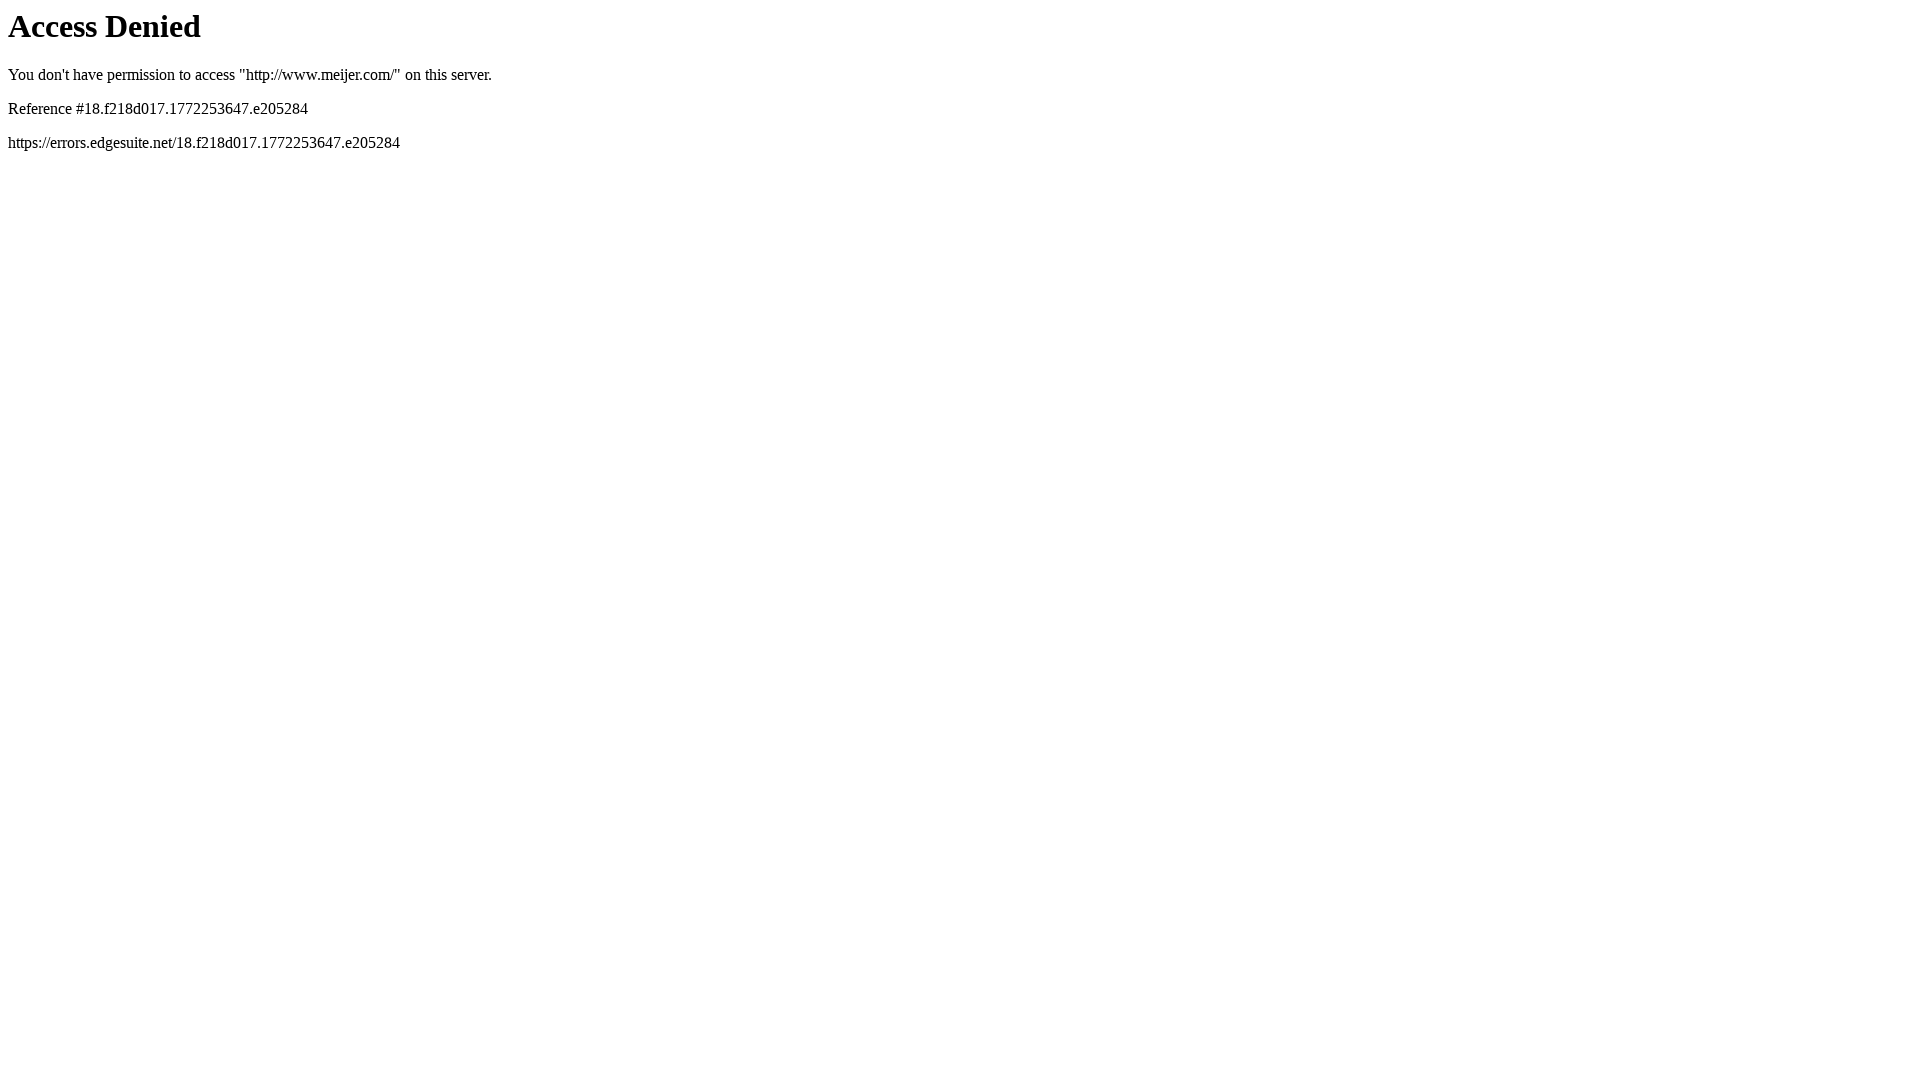

Retrieved window size: {'width': 1920, 'height': 1080}
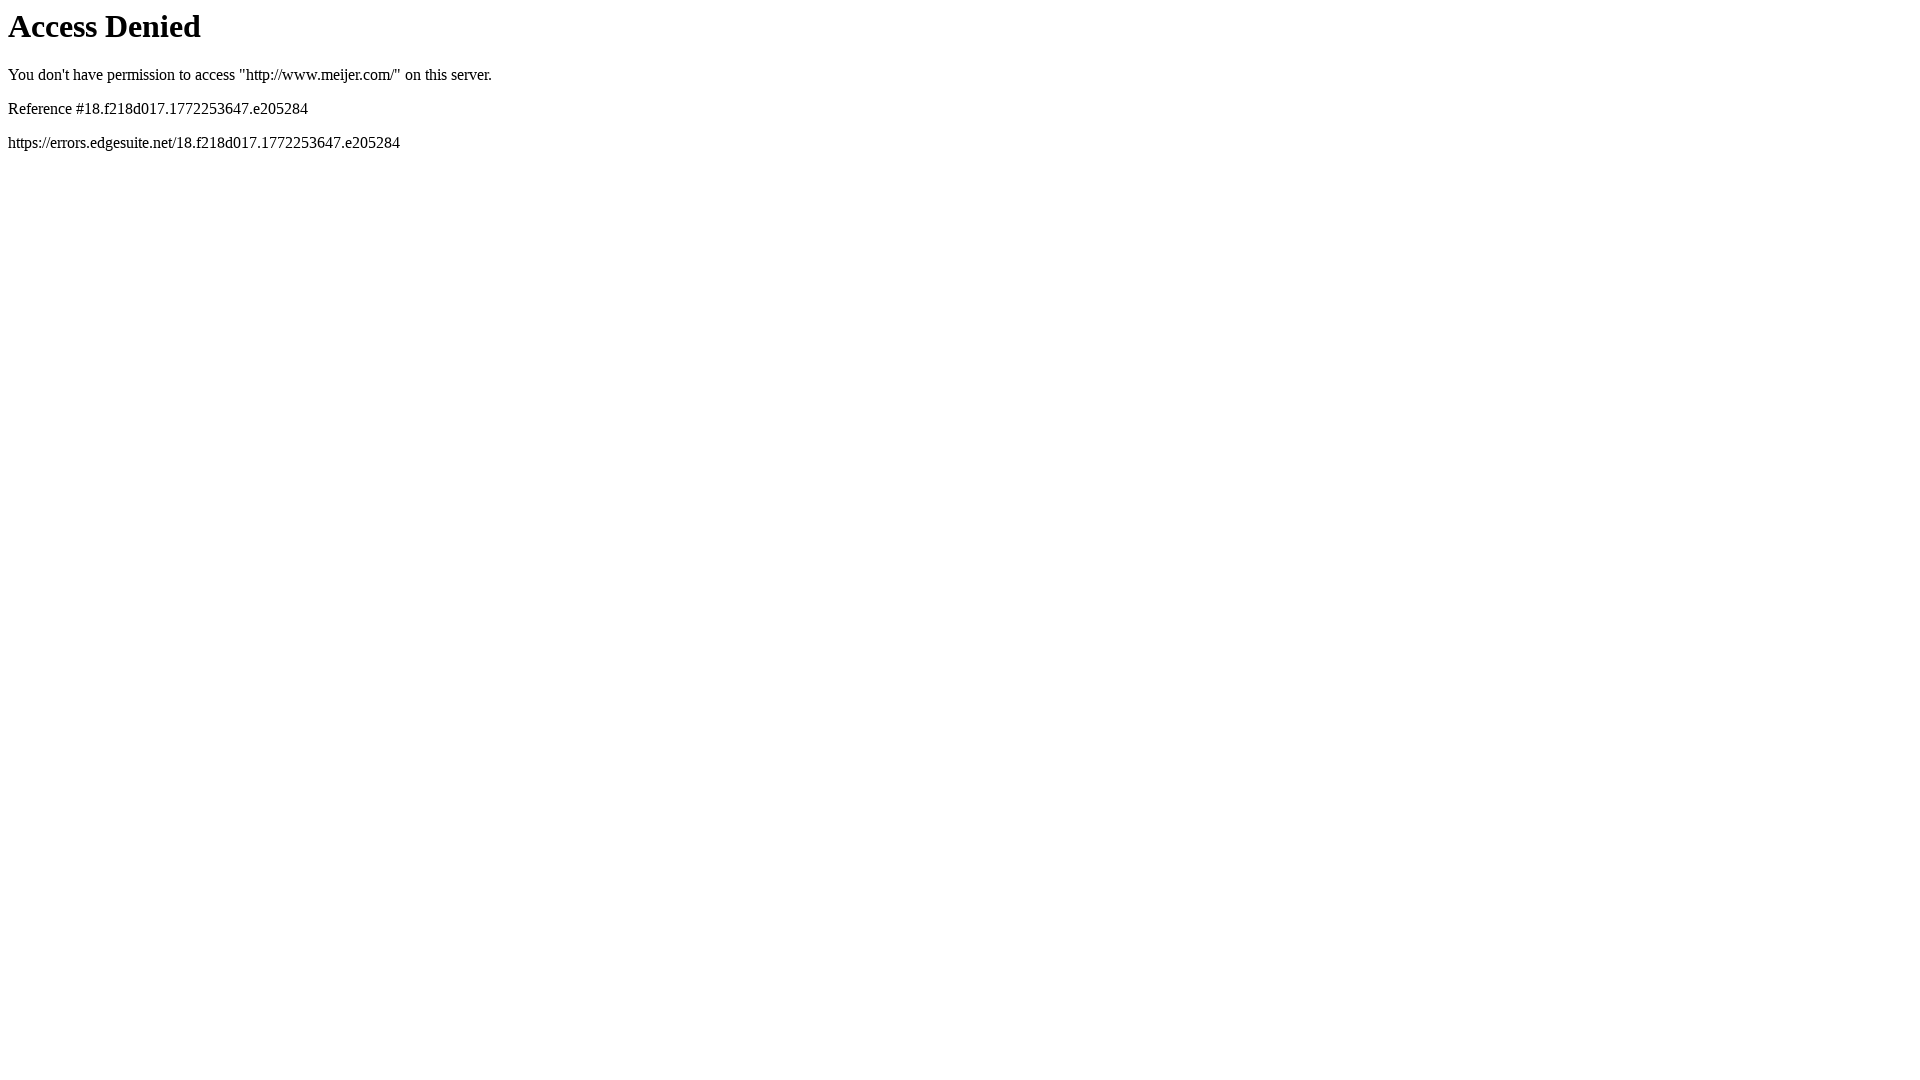

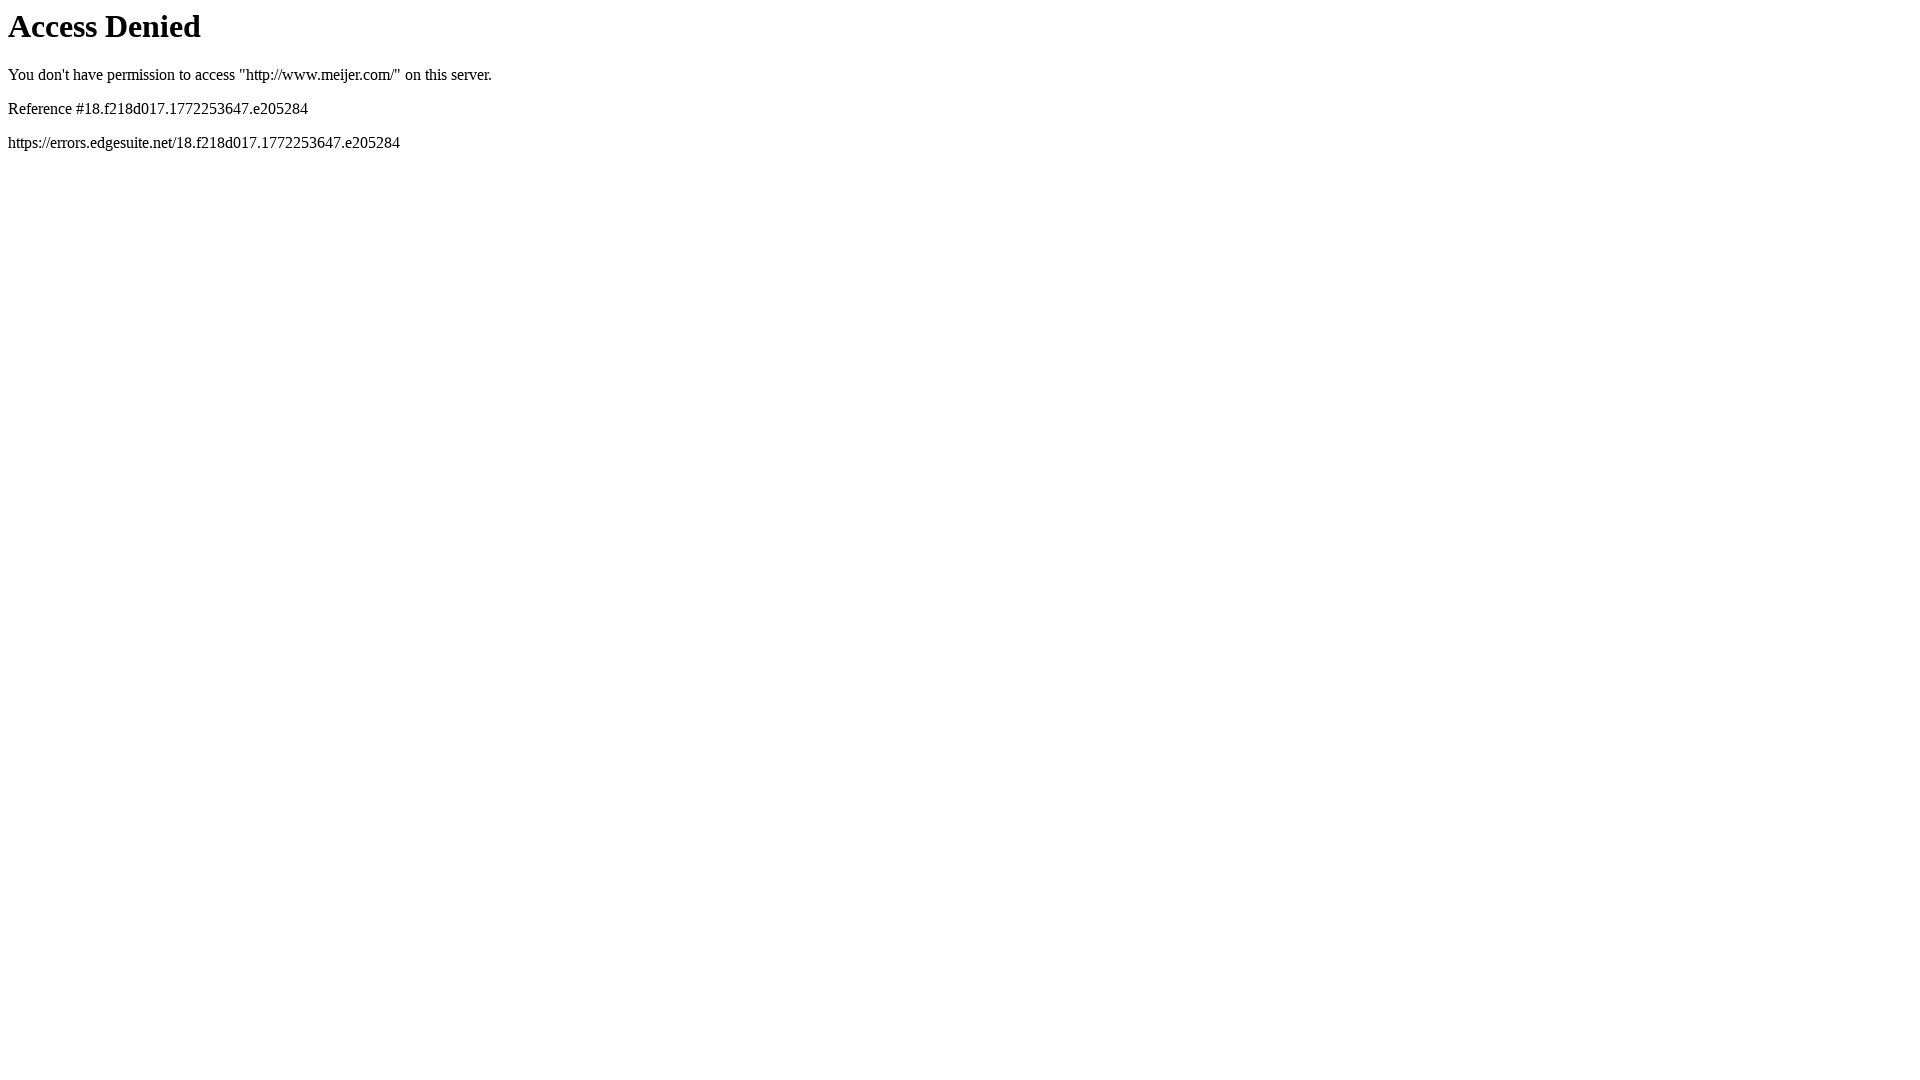